Navigates to Verizon homepage and clicks the search button to open the search functionality

Starting URL: https://www.verizon.com/

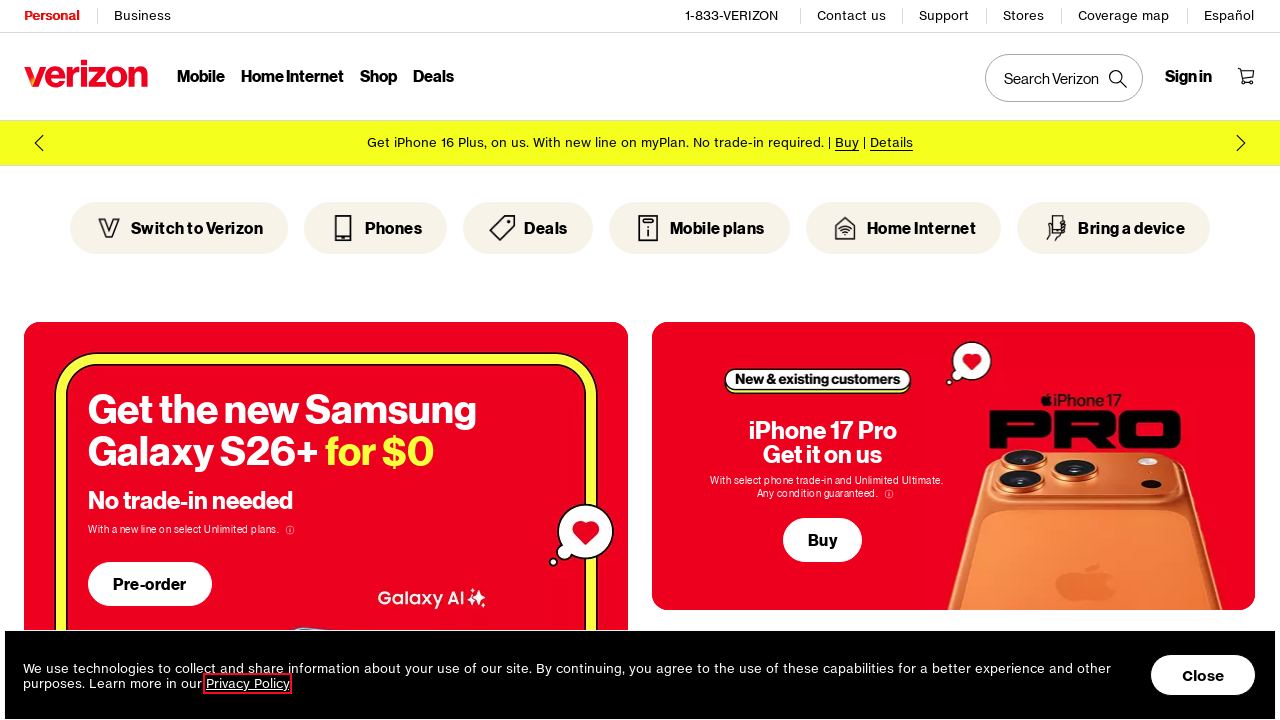

Waited for Verizon homepage to fully load (networkidle)
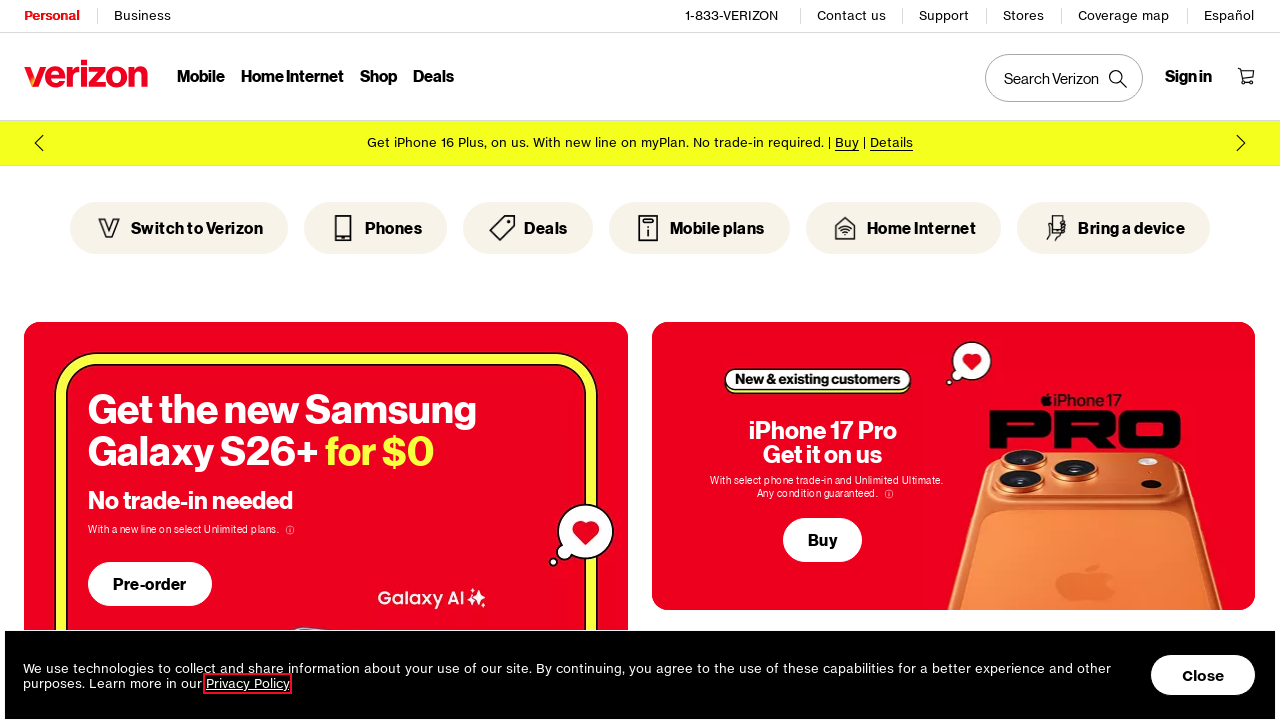

Located search button elements with aria-label 'Search Verizon'
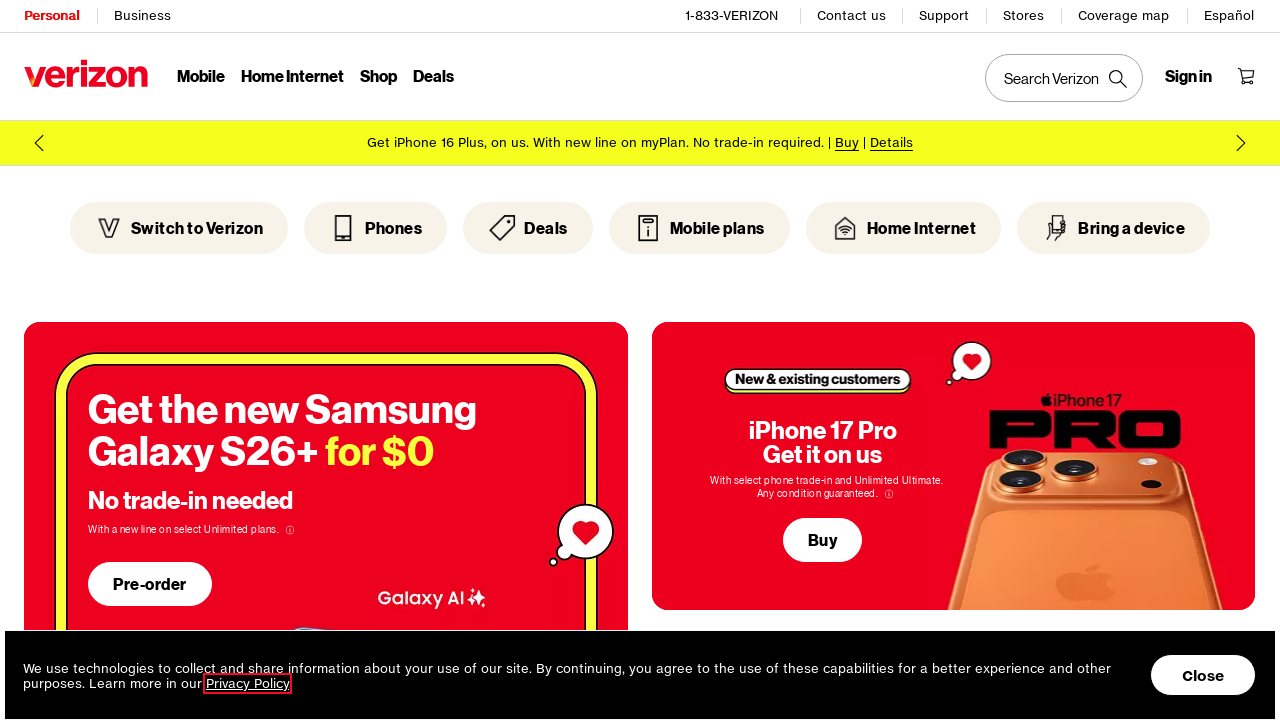

Clicked the search button to open search functionality at (1064, 78) on button[aria-label='Search Verizon'] >> nth=4
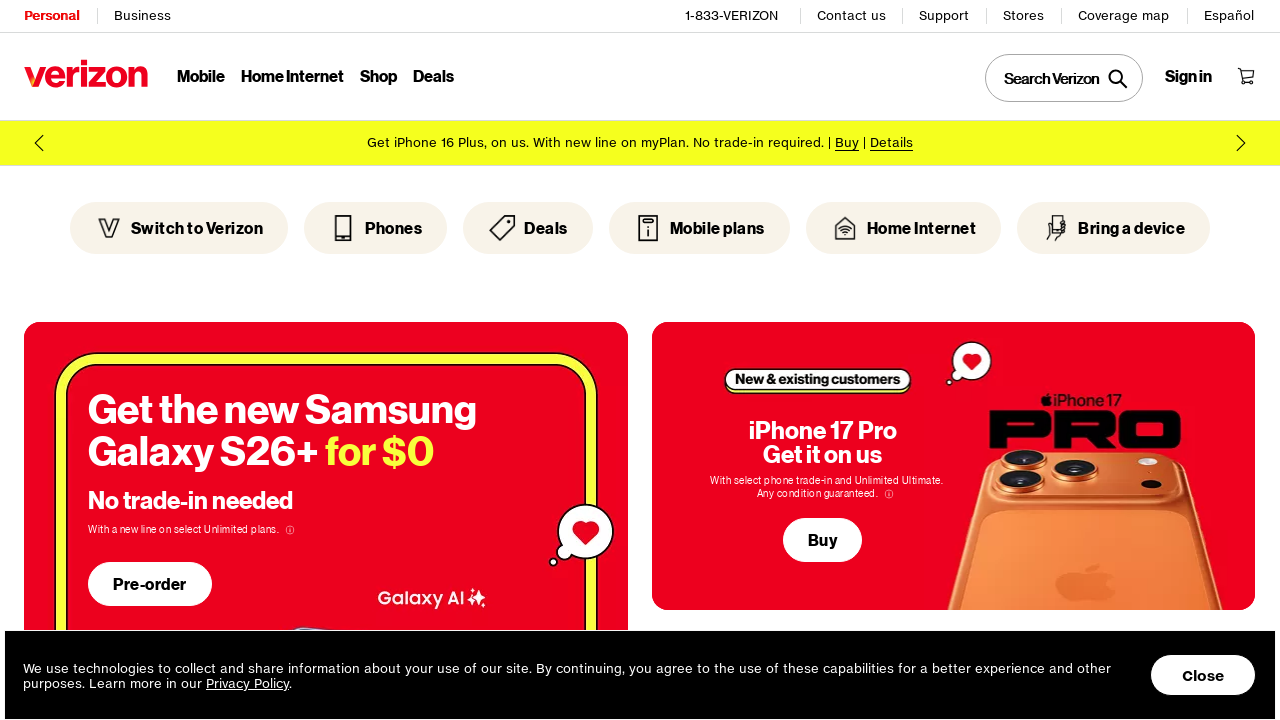

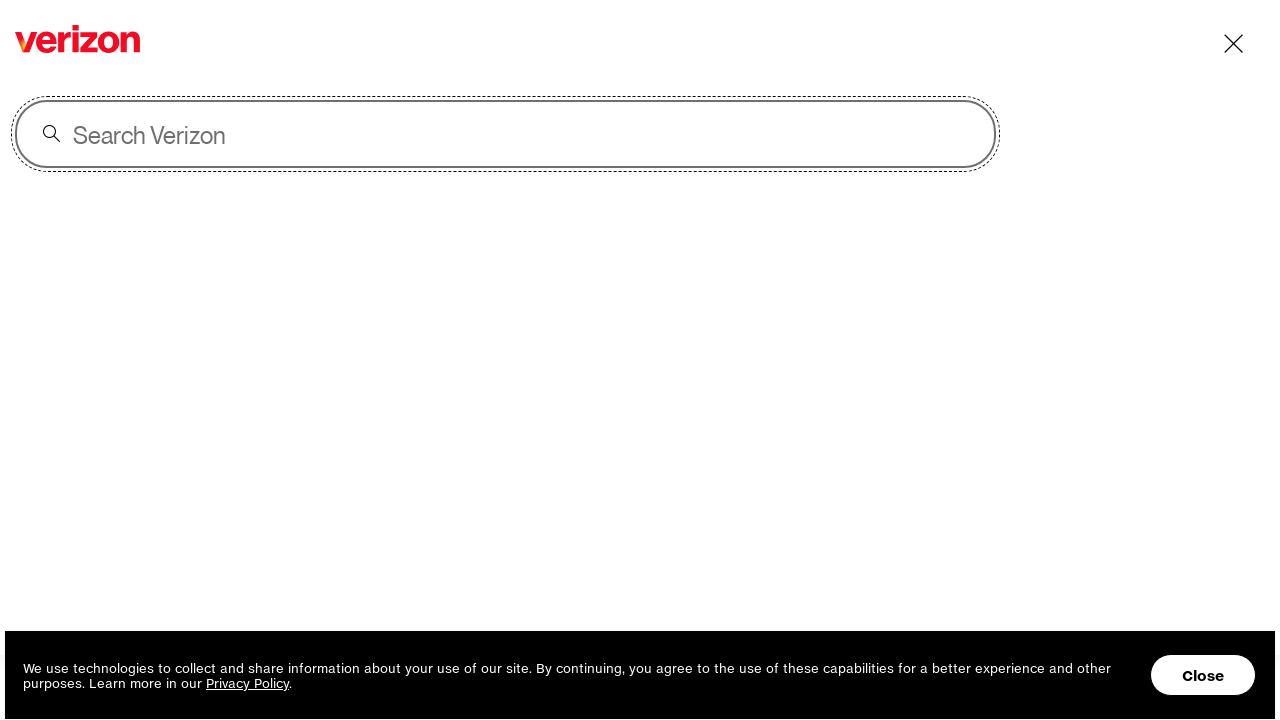